Fills out a Google Ads support troubleshooter form with contact information, company details, phone number, email, website URL, and customer ID, then submits the form.

Starting URL: https://support.google.com/google-ads/troubleshooter/6099627?hl=en#ts=10634174

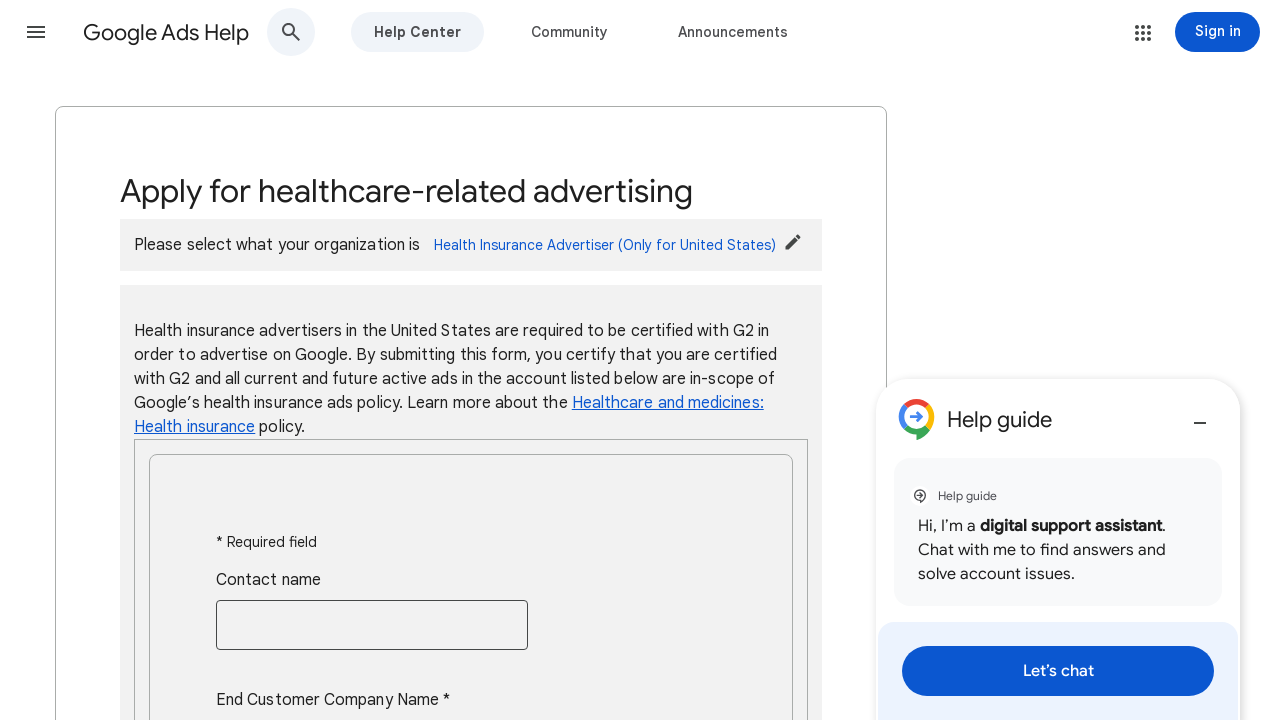

Waited for and found contact name input field
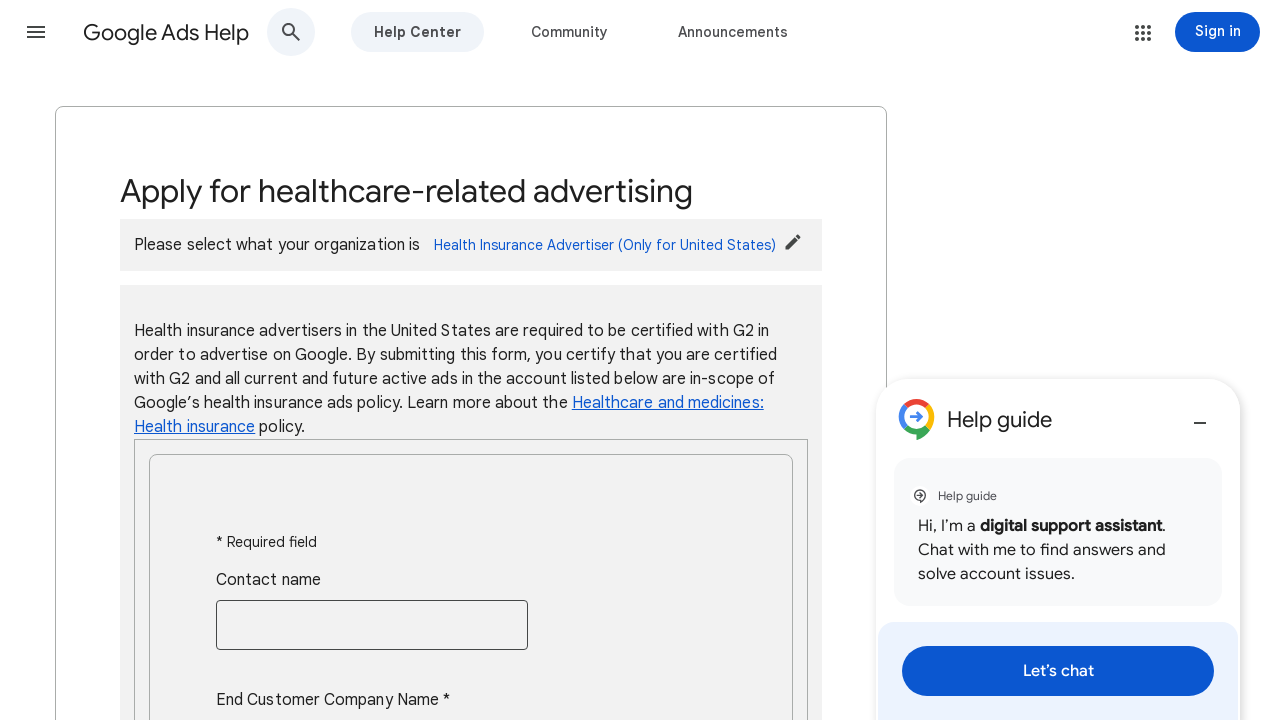

Filled contact name field with 'John Smith'
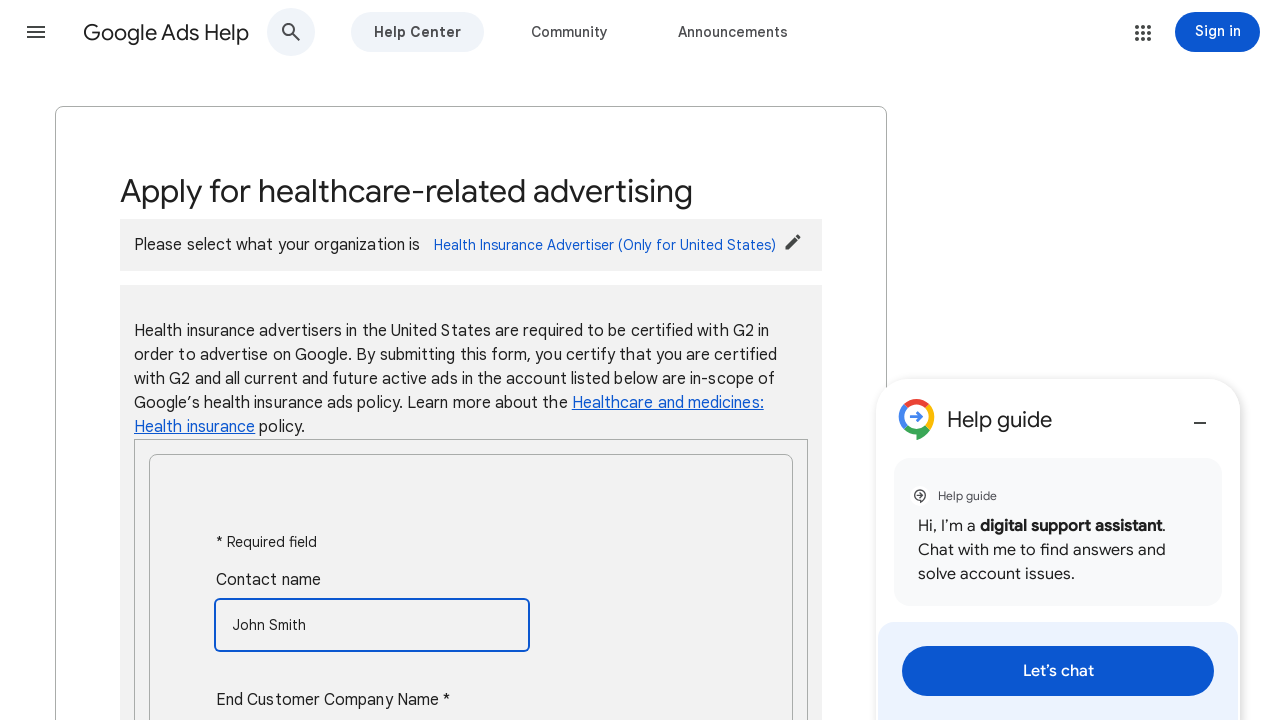

Pressed Alt+Enter on contact name field
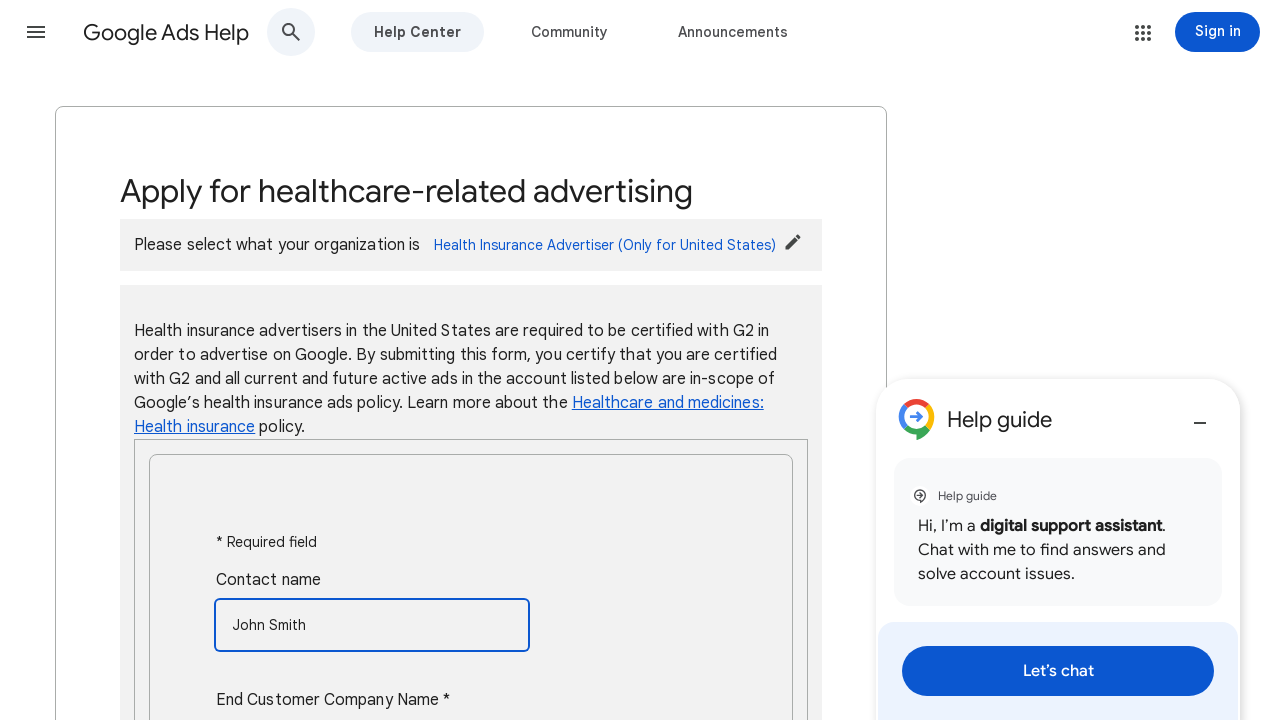

Filled company name field with 'Acme Marketing Solutions' on input[aria-label='End Customer Company Name']
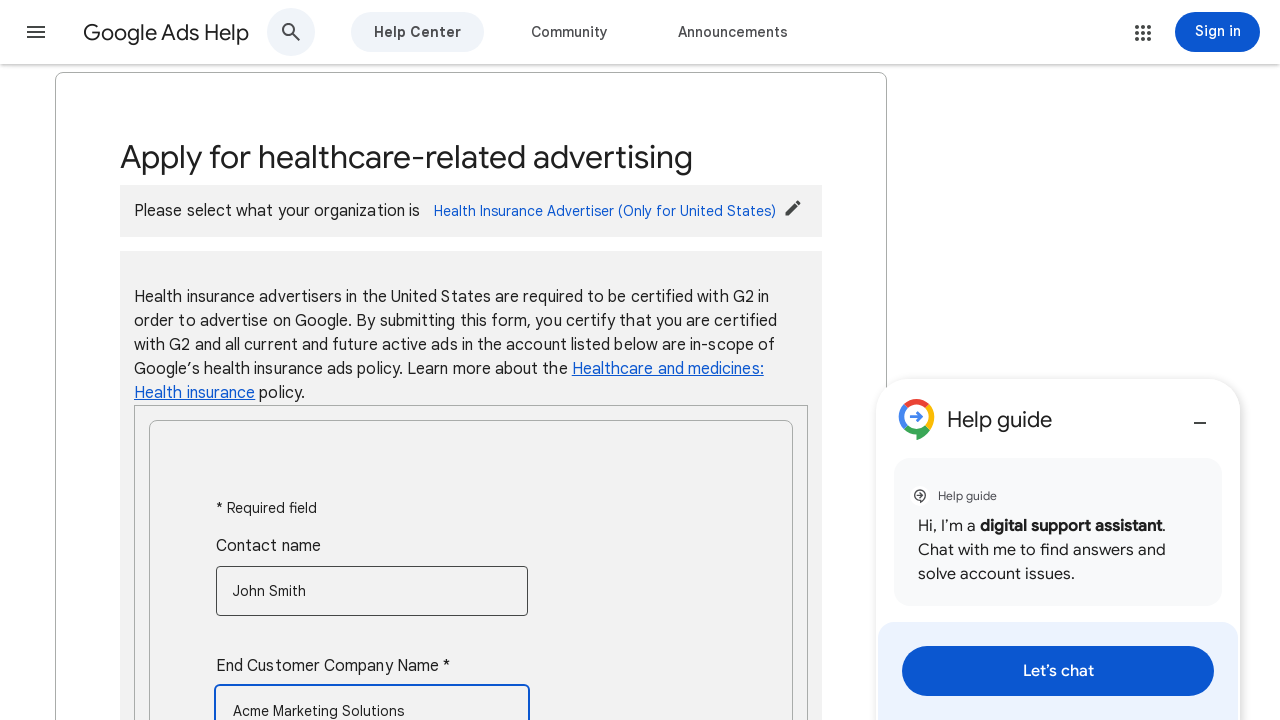

Filled address field with business address on input[aria-label='Address']
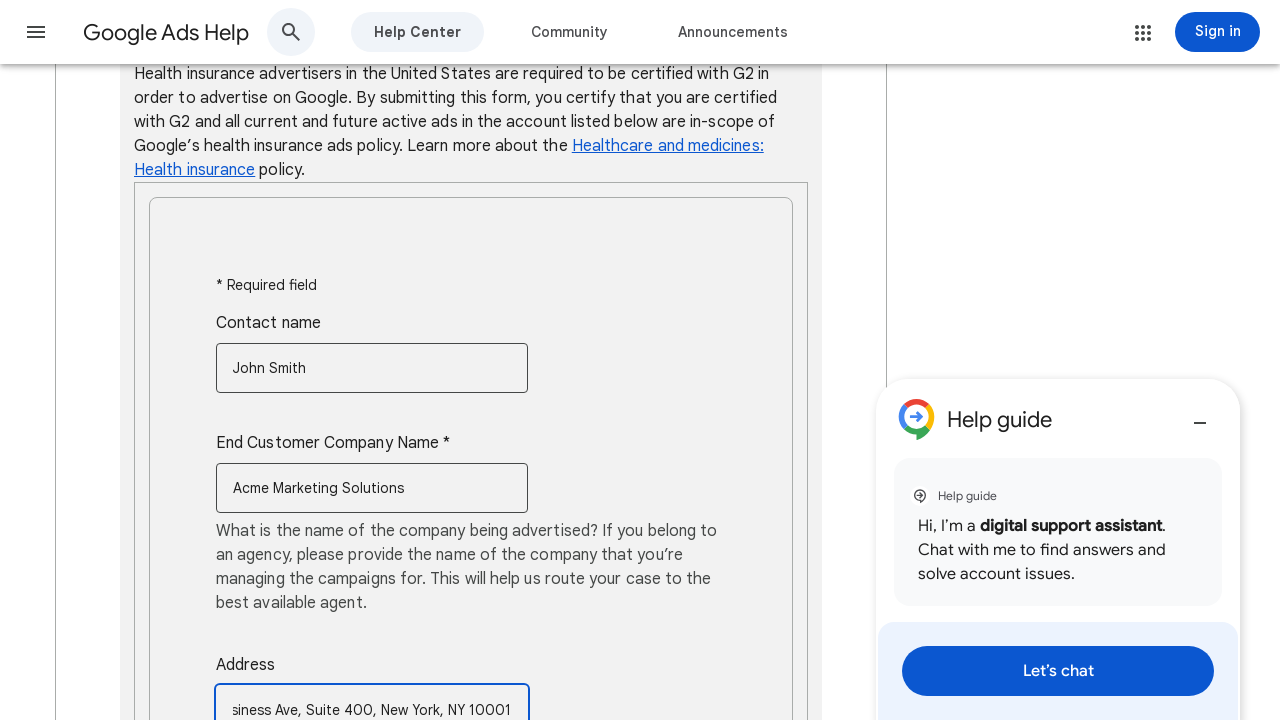

Clicked country code dropdown at (372, 360) on div.sc-select
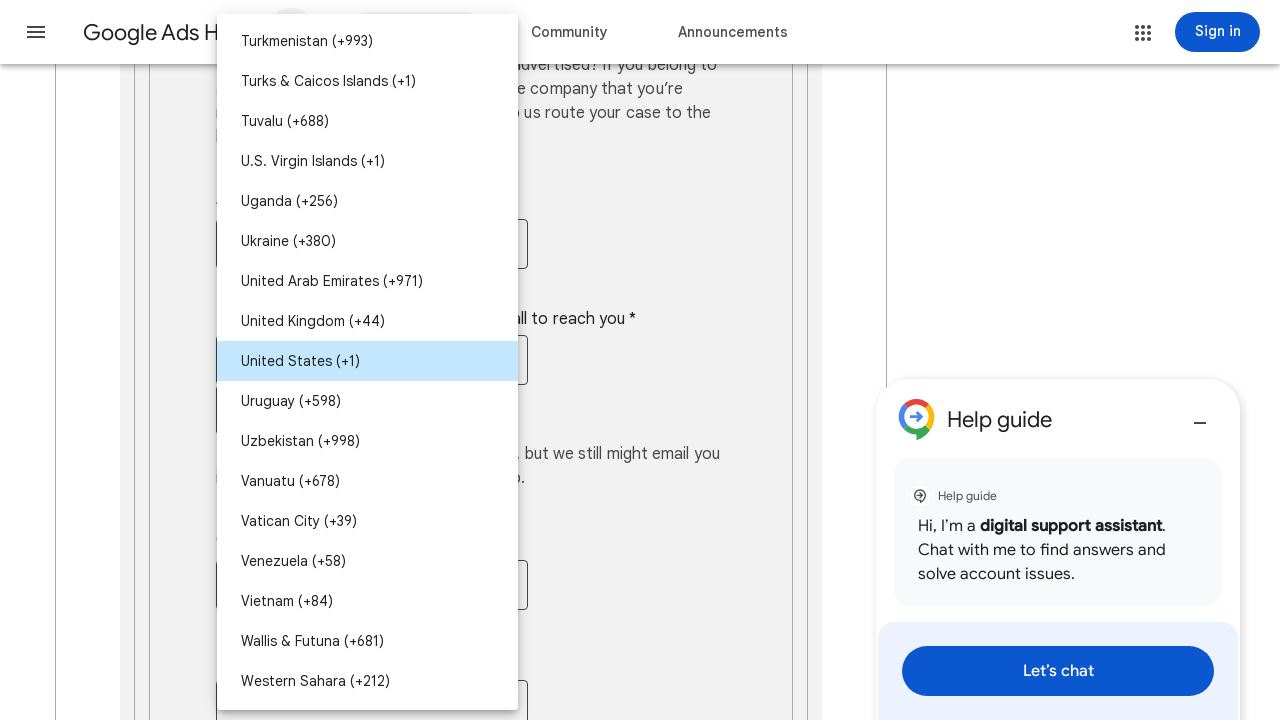

Waited for United States option to appear in dropdown
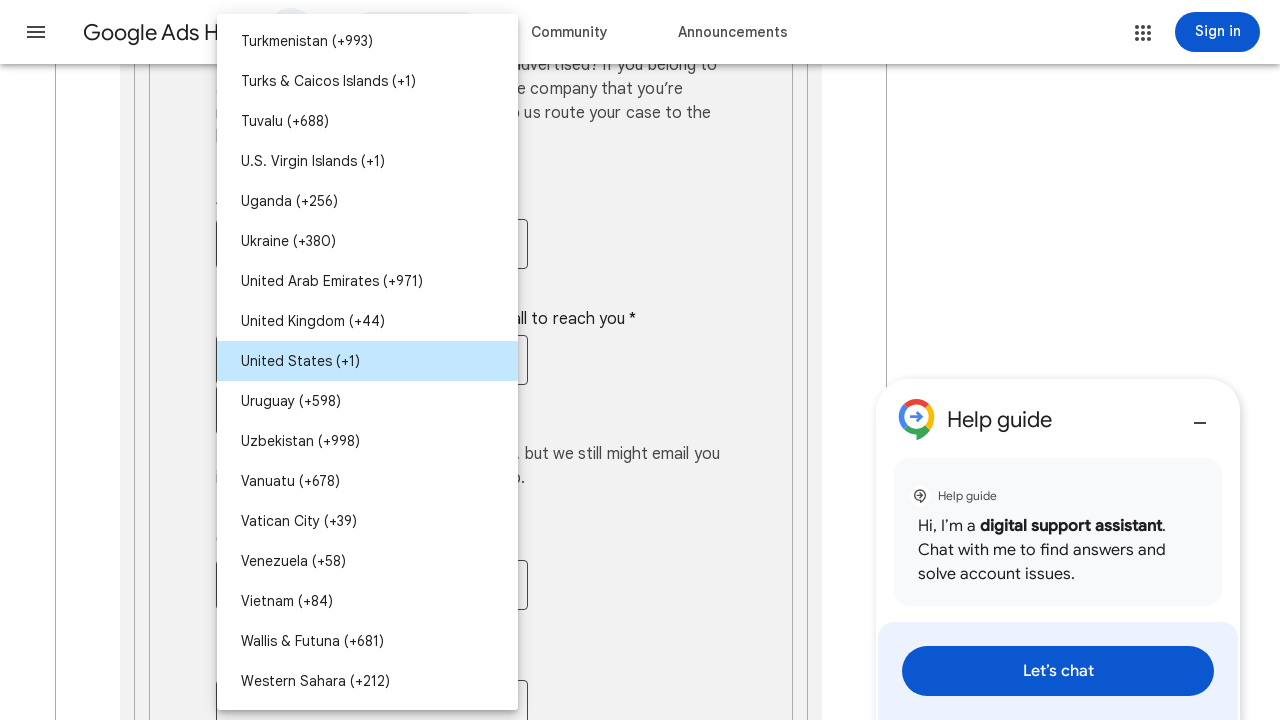

Selected 'United States (+1)' from country dropdown at (368, 361) on xpath=//li[contains(text(), 'United States (+1)')]
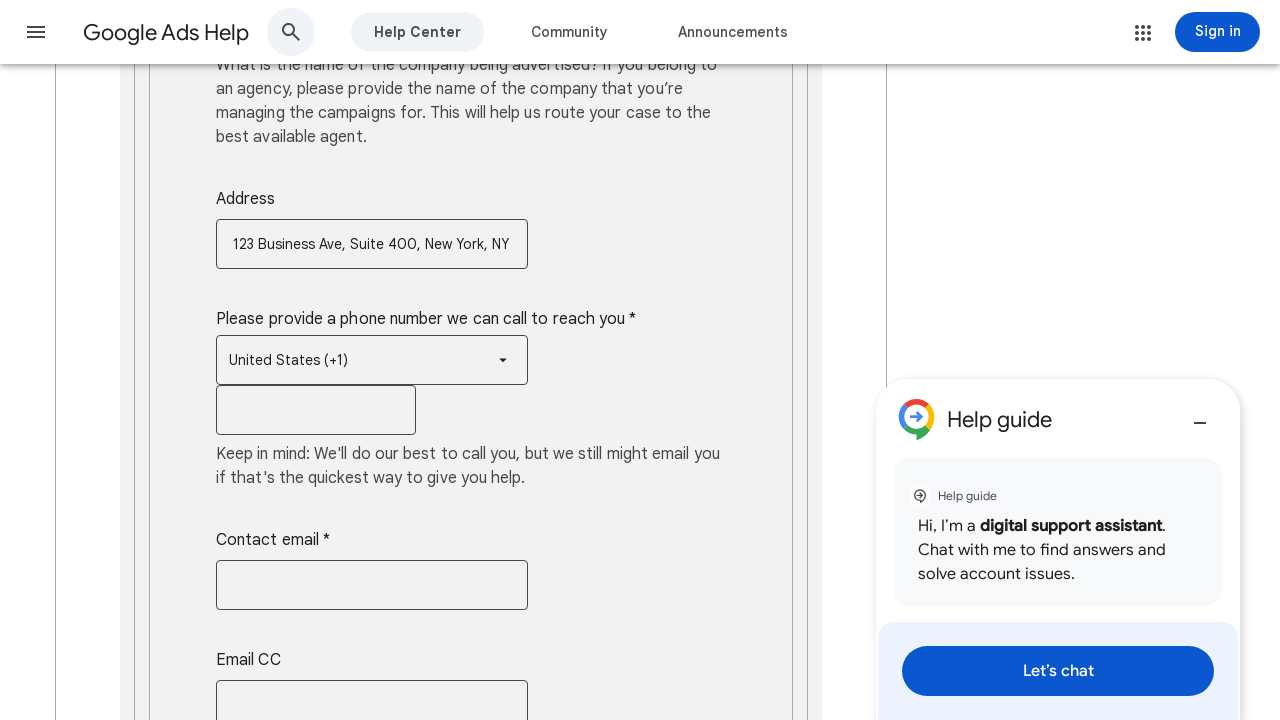

Filled phone number field with '5551234567' on input[aria-label='Please provide a phone number we can call to reach you']
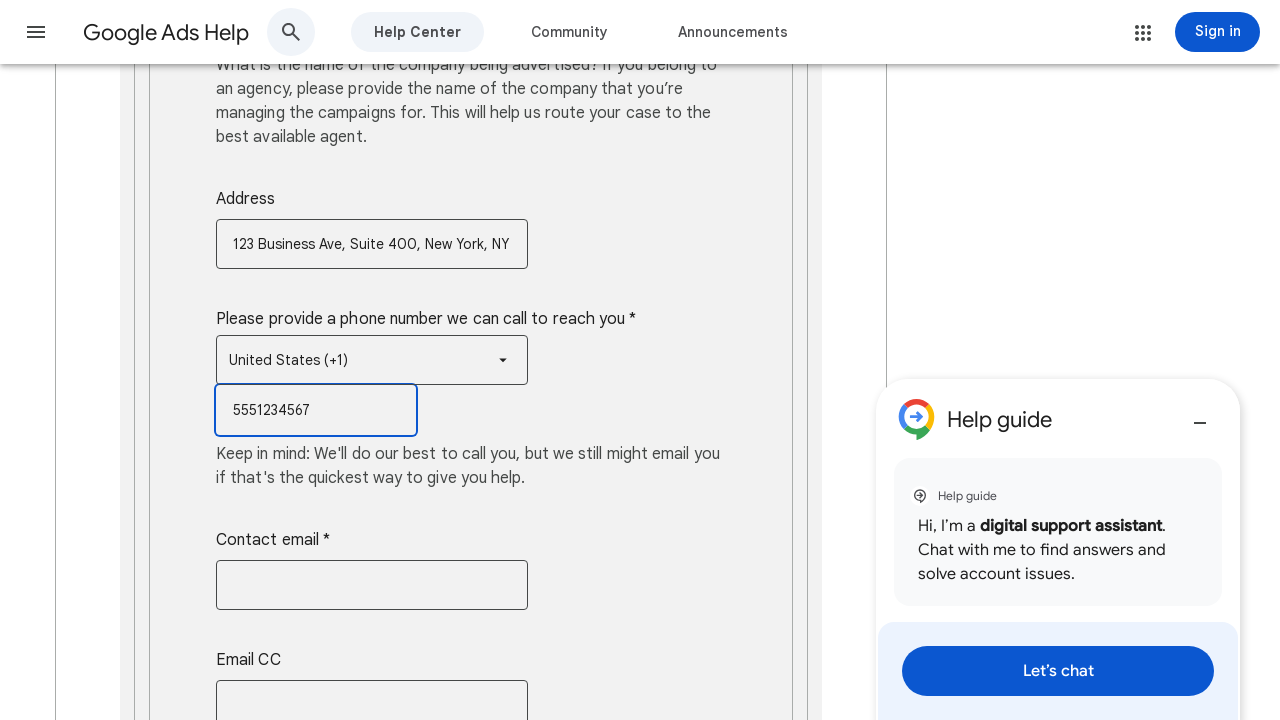

Filled contact email field with 'jsmith@acmemarketing.example.com' on input[aria-label='Contact email']
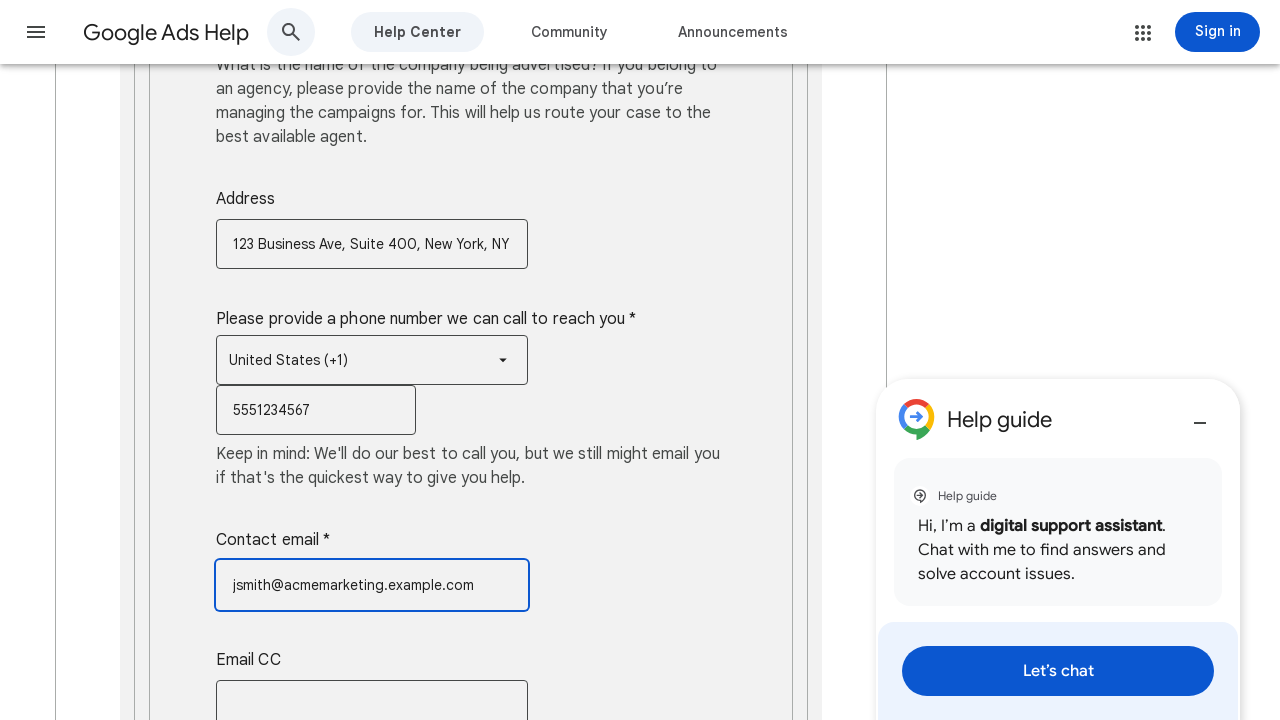

Left email CC field empty on input[aria-label='Email CC']
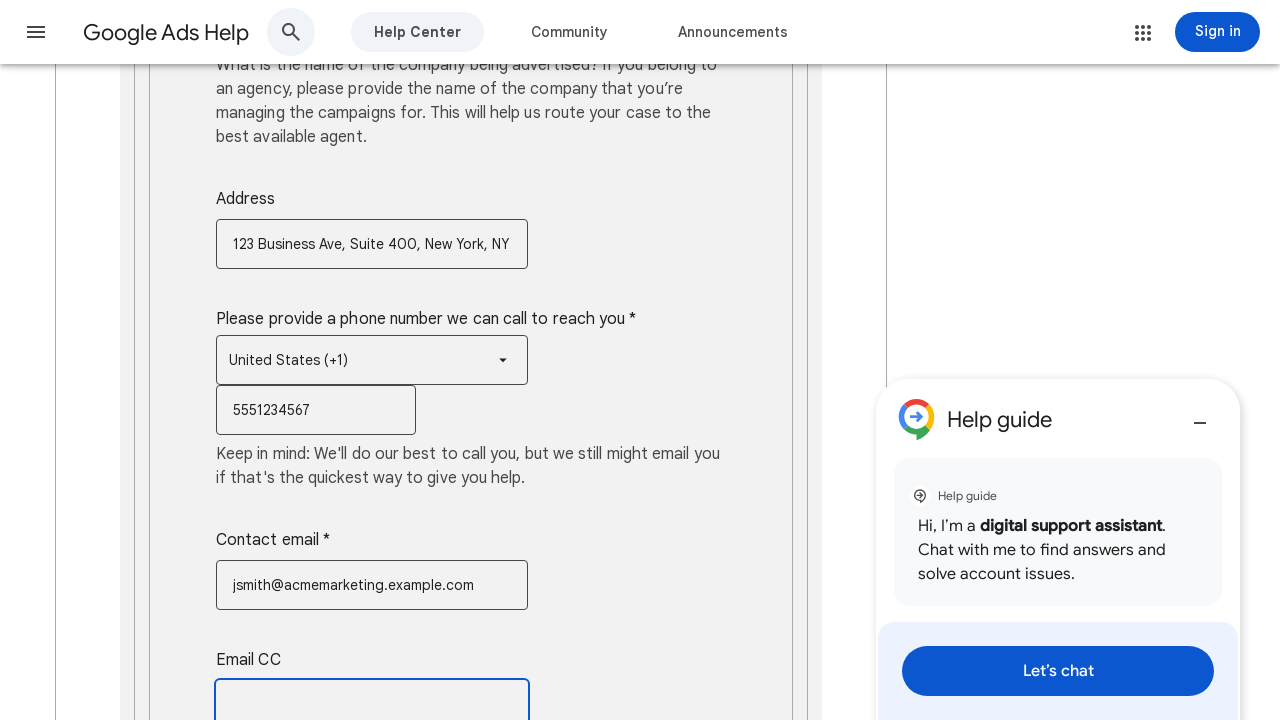

Filled website URL field with 'https://www.acmemarketing.example.com' on input[aria-label='Website URL(s)']
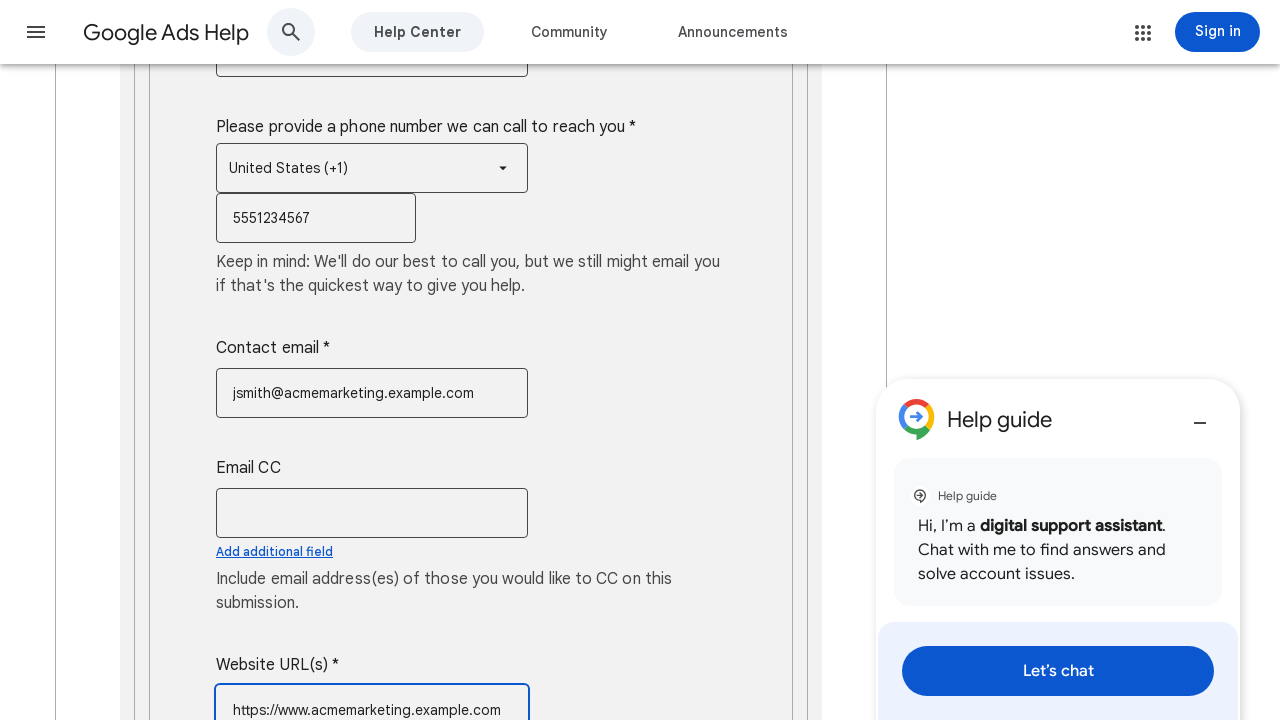

Filled Google Ads Customer ID field with '123-456-7890' on input[aria-placeholder='Google Ads Customer ID']
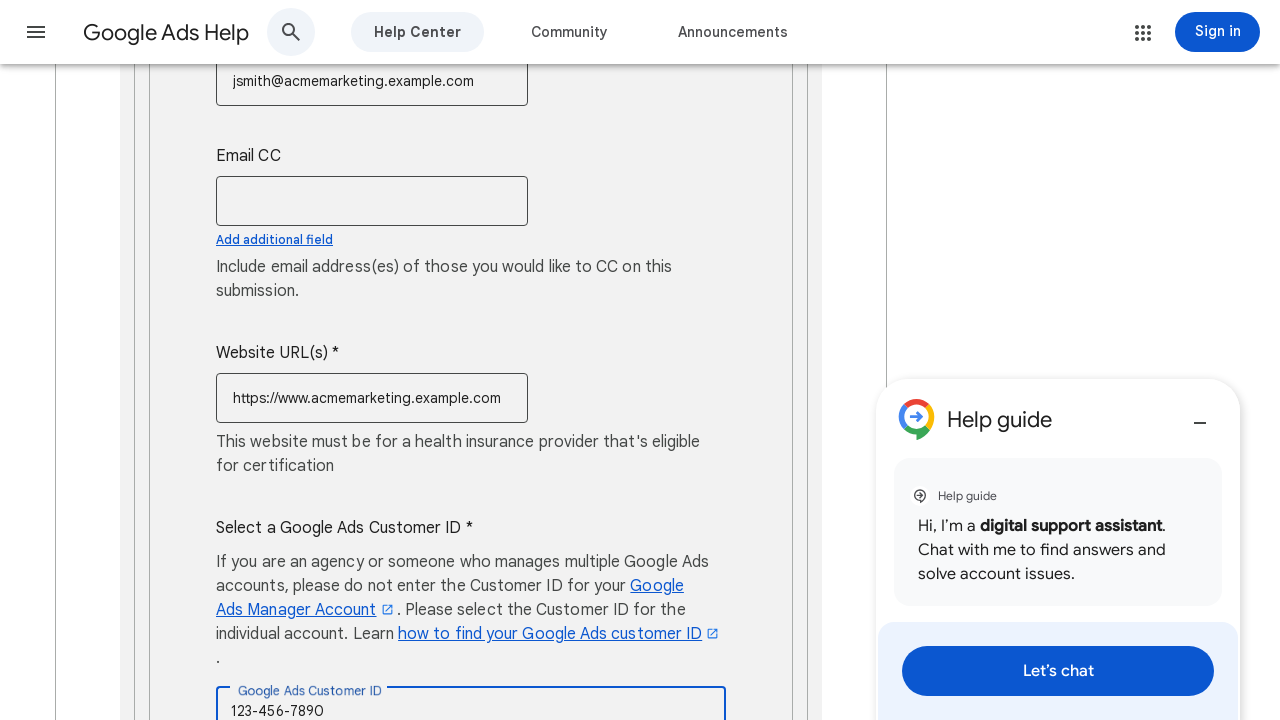

Filled G2 site link field with certification review URL on input[aria-label='Link to page on G2 site verifying Health Insurance Certificati
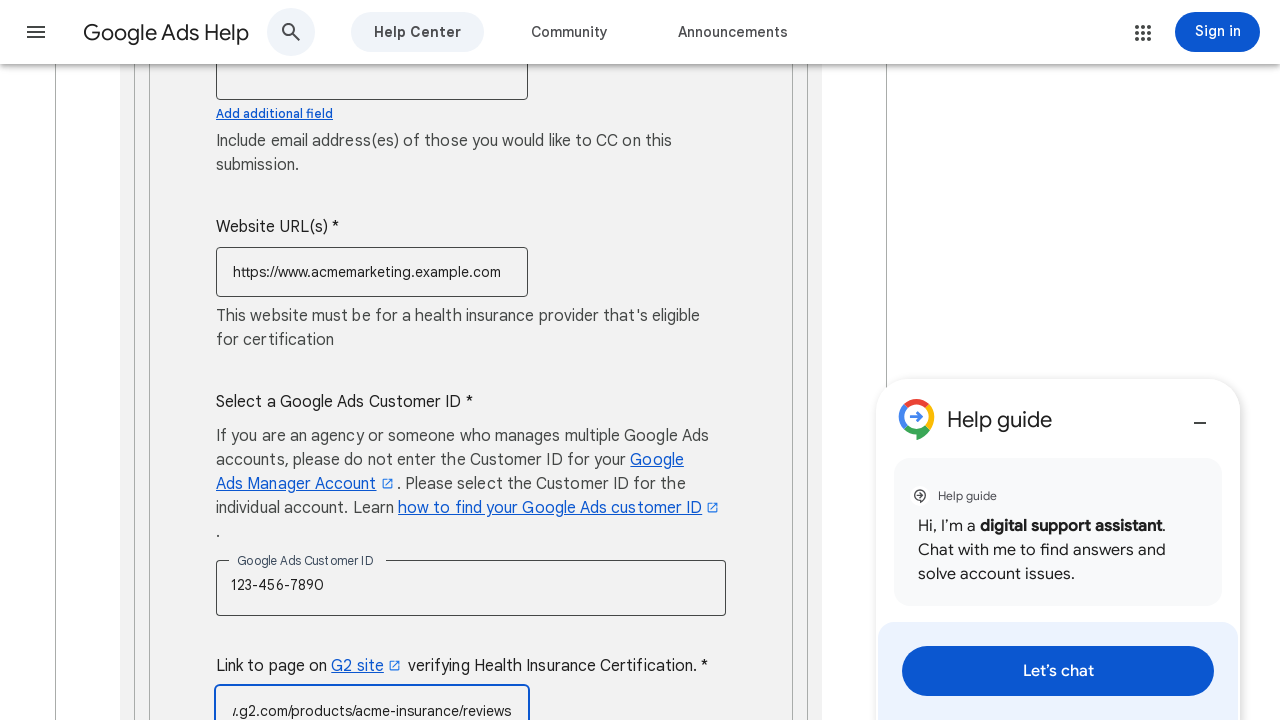

Left summary of issue field empty on textarea[aria-label='Summary of the issue']
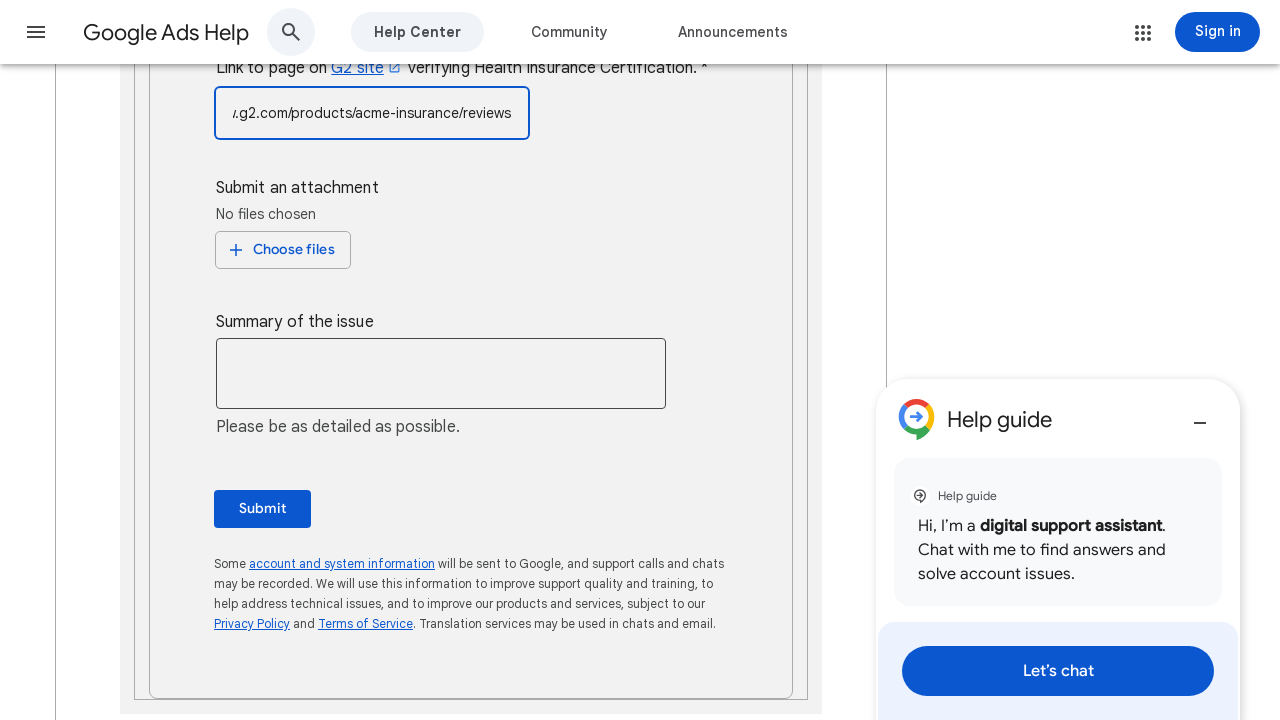

Clicked Submit button to submit the form at (263, 509) on xpath=//button[text()='Submit']
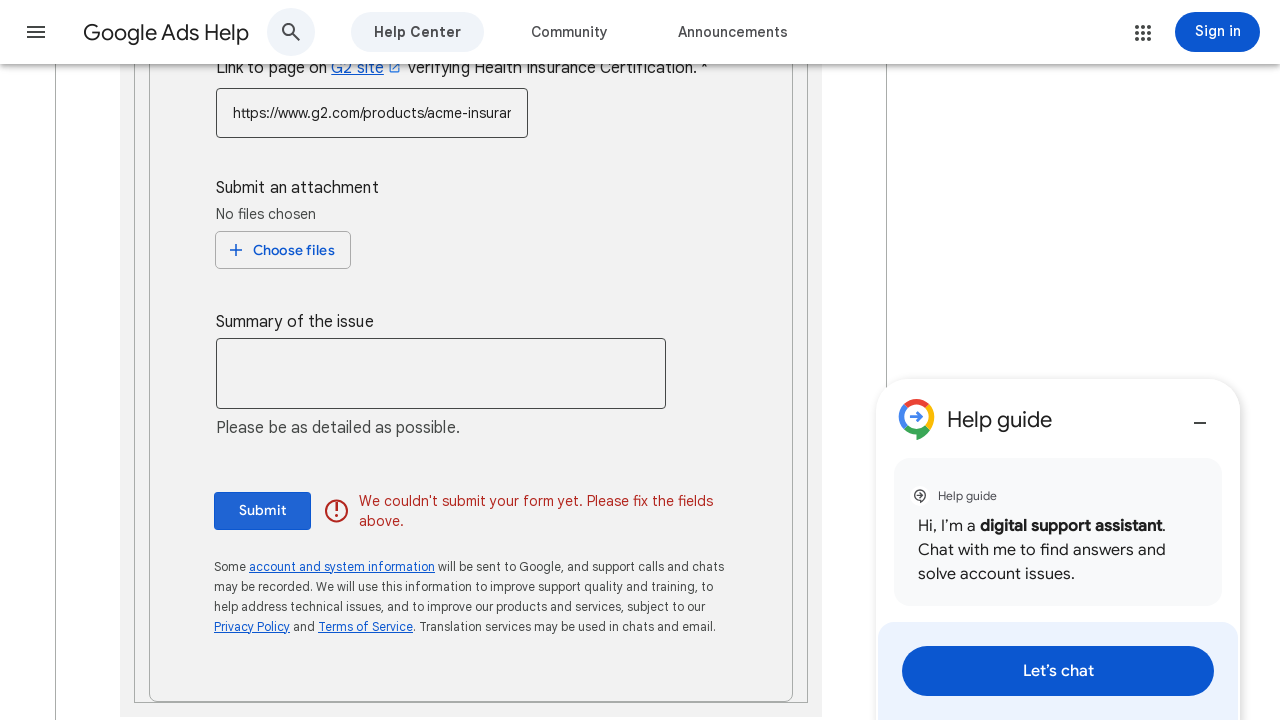

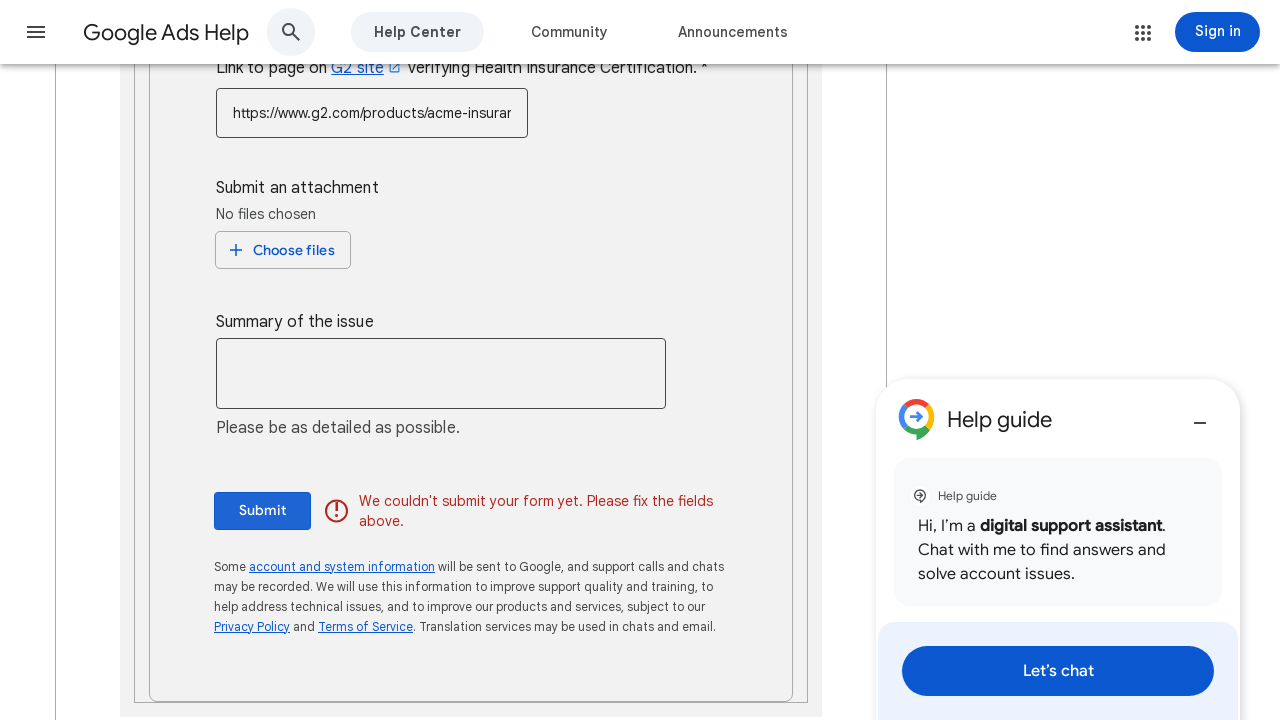